Tests form submission by navigating to web form page, filling text input, password, textarea fields and submitting to verify successful form submission

Starting URL: https://bonigarcia.dev/selenium-webdriver-java/

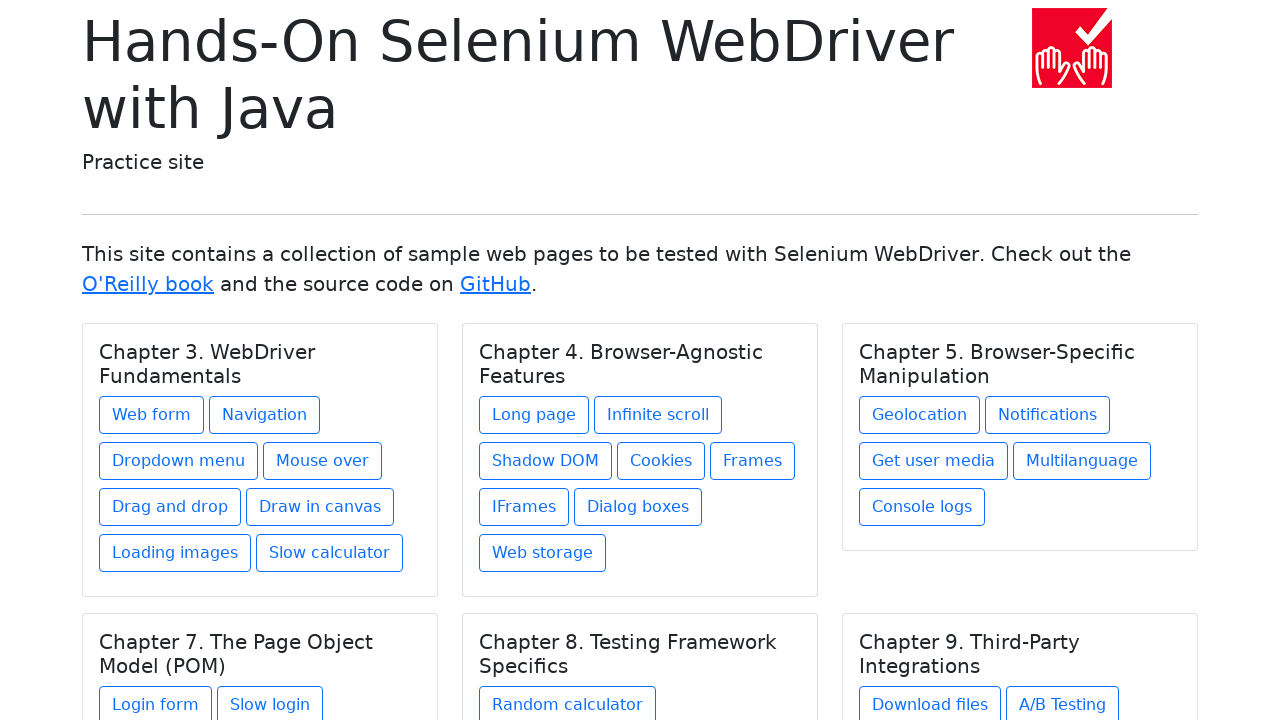

Clicked on web-form.html link to navigate to form page at (152, 415) on a[href='web-form.html']
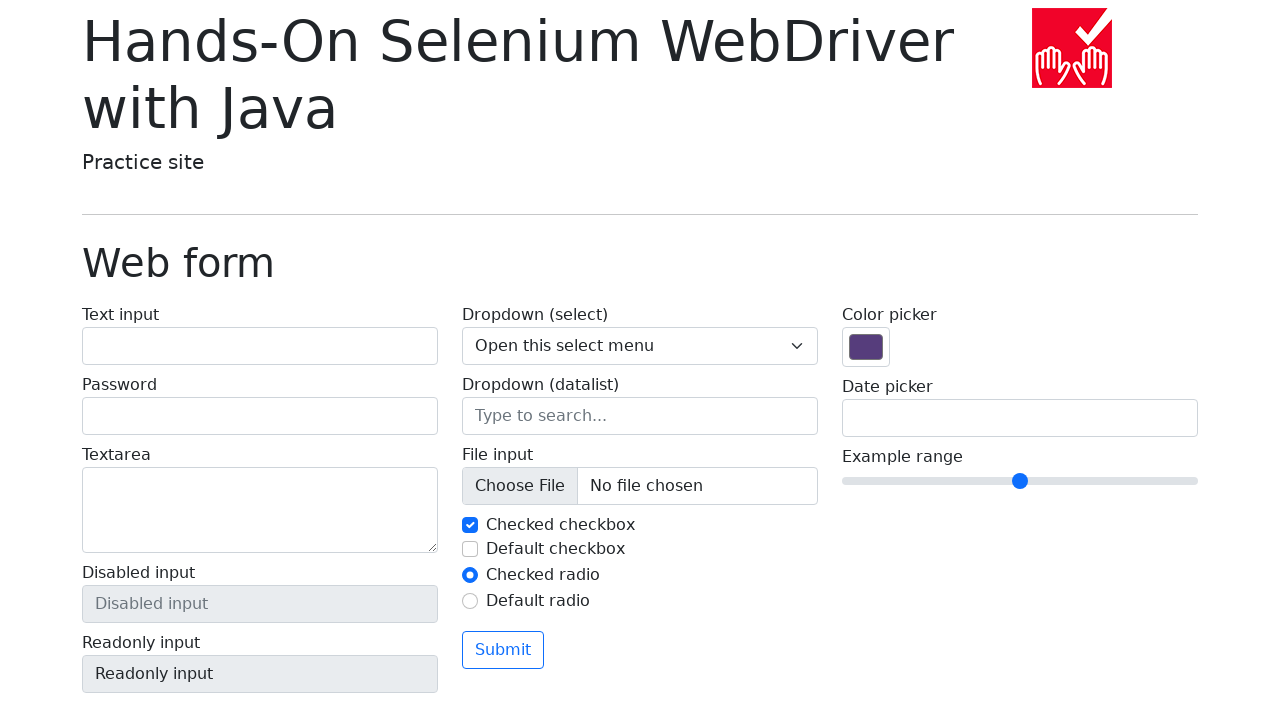

Filled text input field with 'TextInput' on input#my-text-id
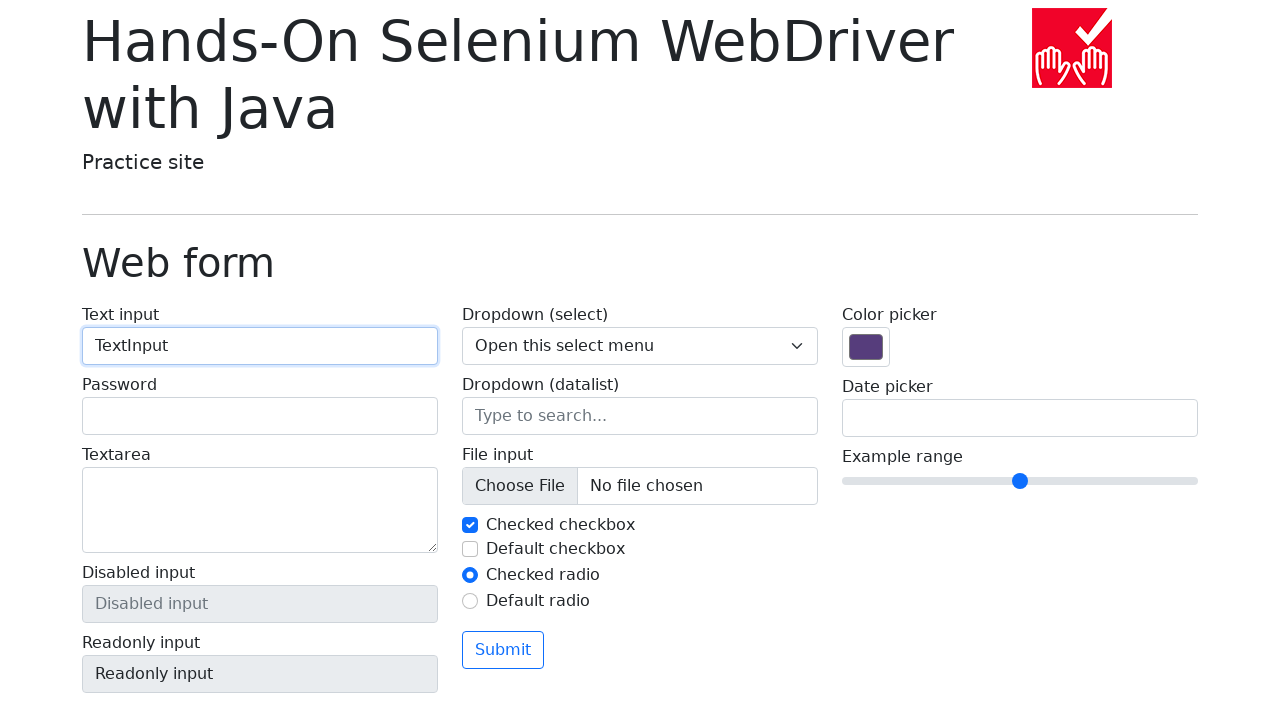

Filled password field with 'Password' on input[name='my-password']
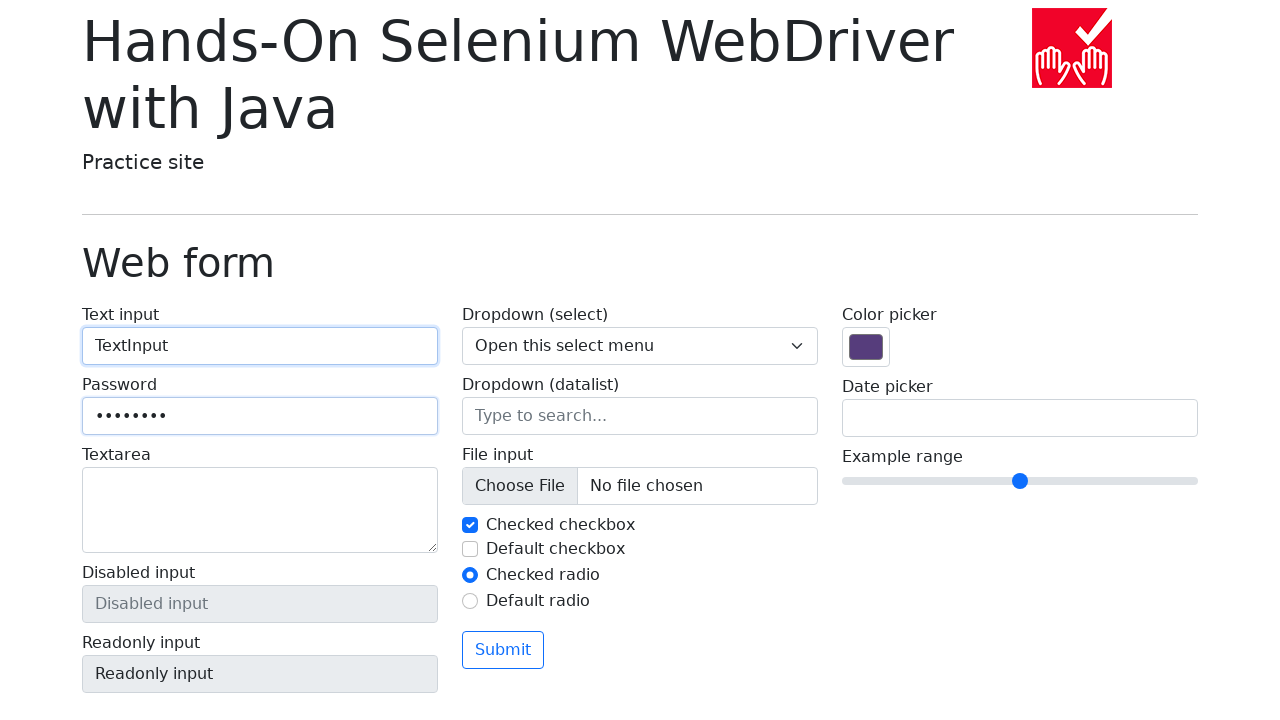

Filled textarea field with multi-line text on textarea[name='my-textarea']
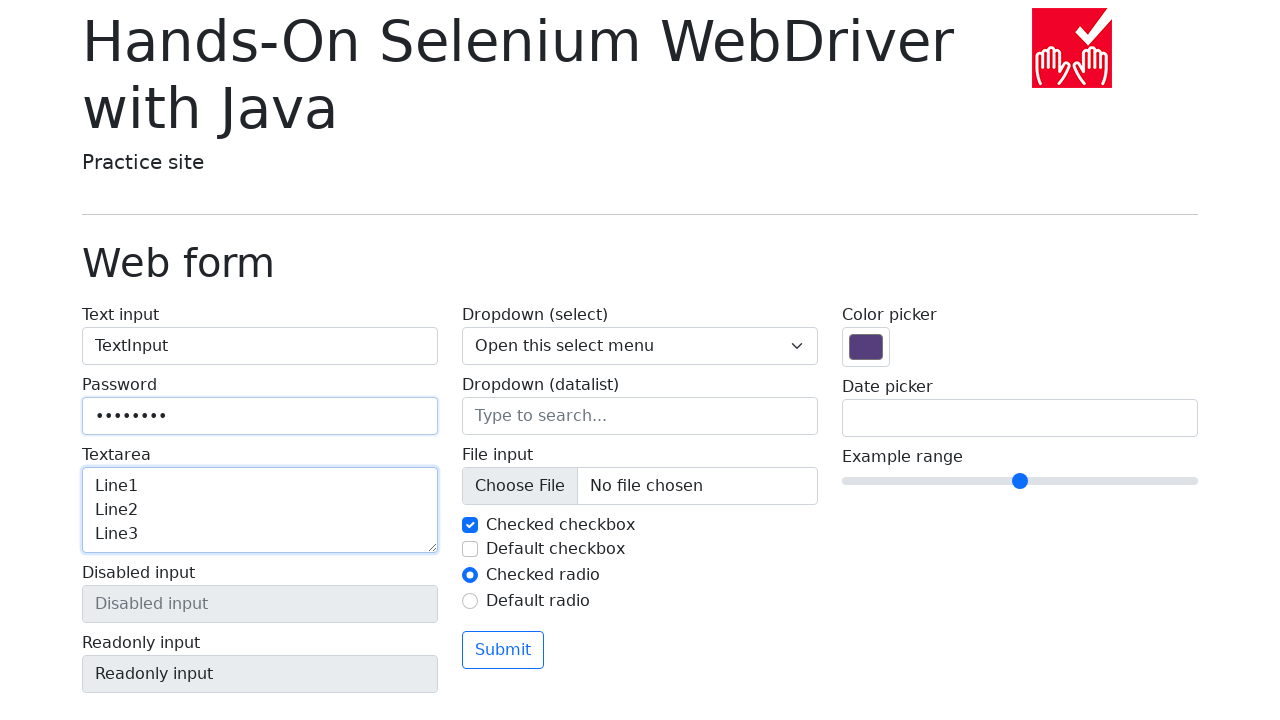

Clicked submit button to submit form at (503, 650) on .btn-outline-primary
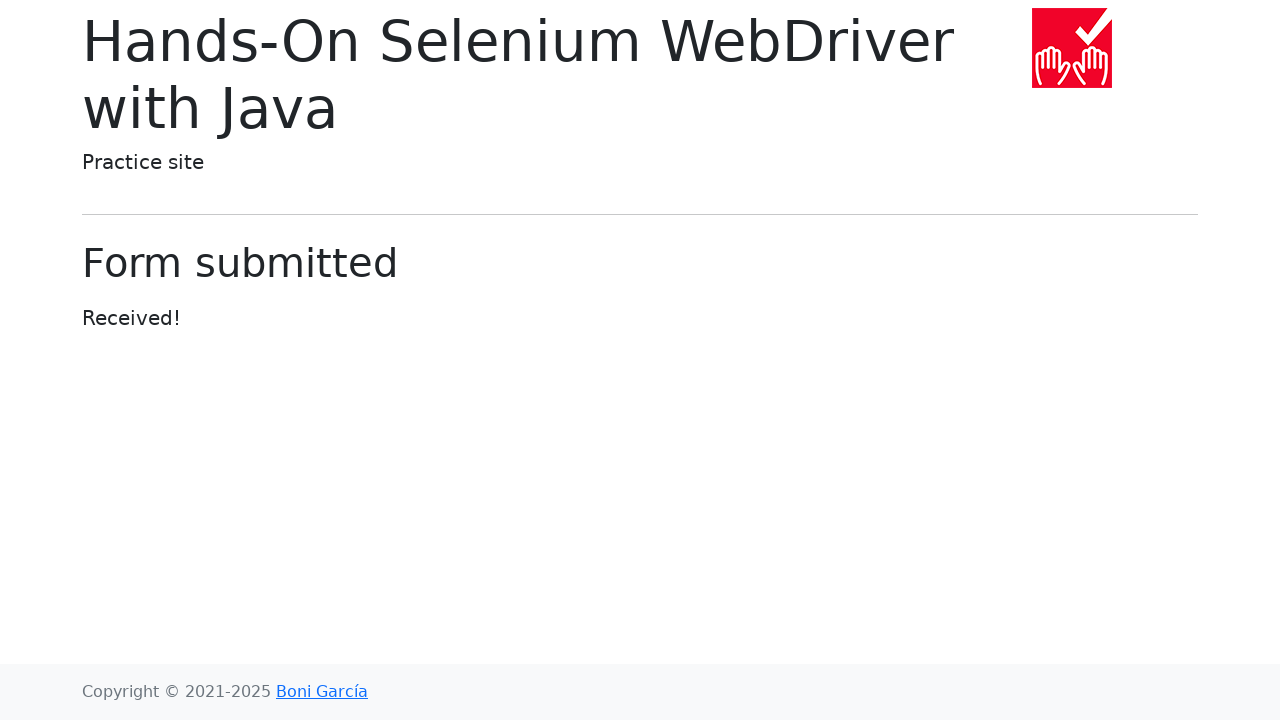

Form submission successful - confirmation message displayed
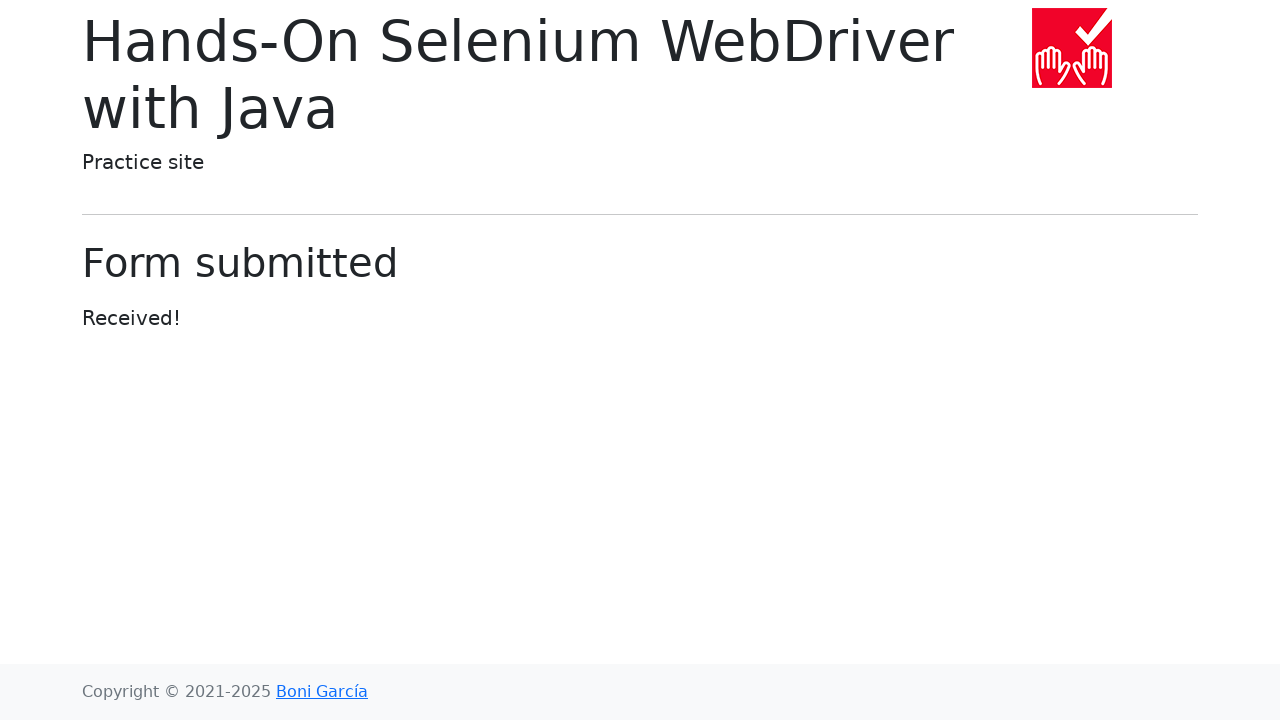

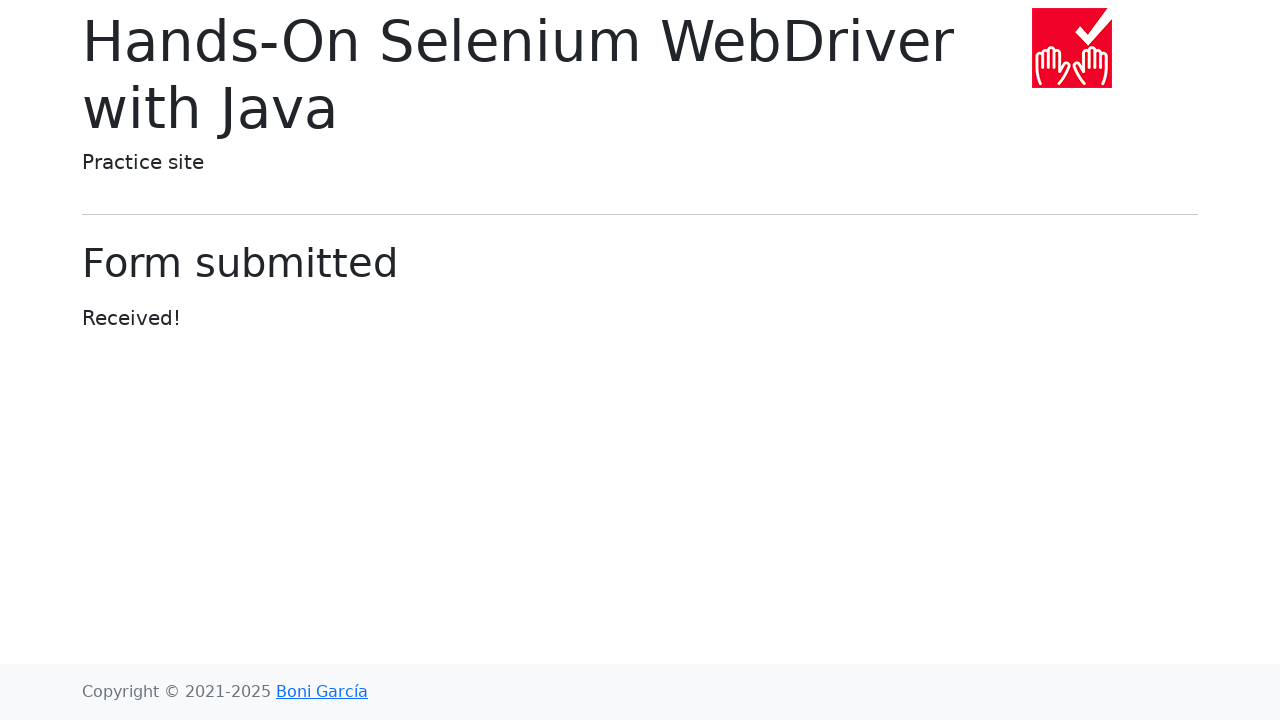